Tests the enabled/disabled state of the return date field on SpiceJet website by checking its style attribute when one-way is selected

Starting URL: https://www.spicejet.com/

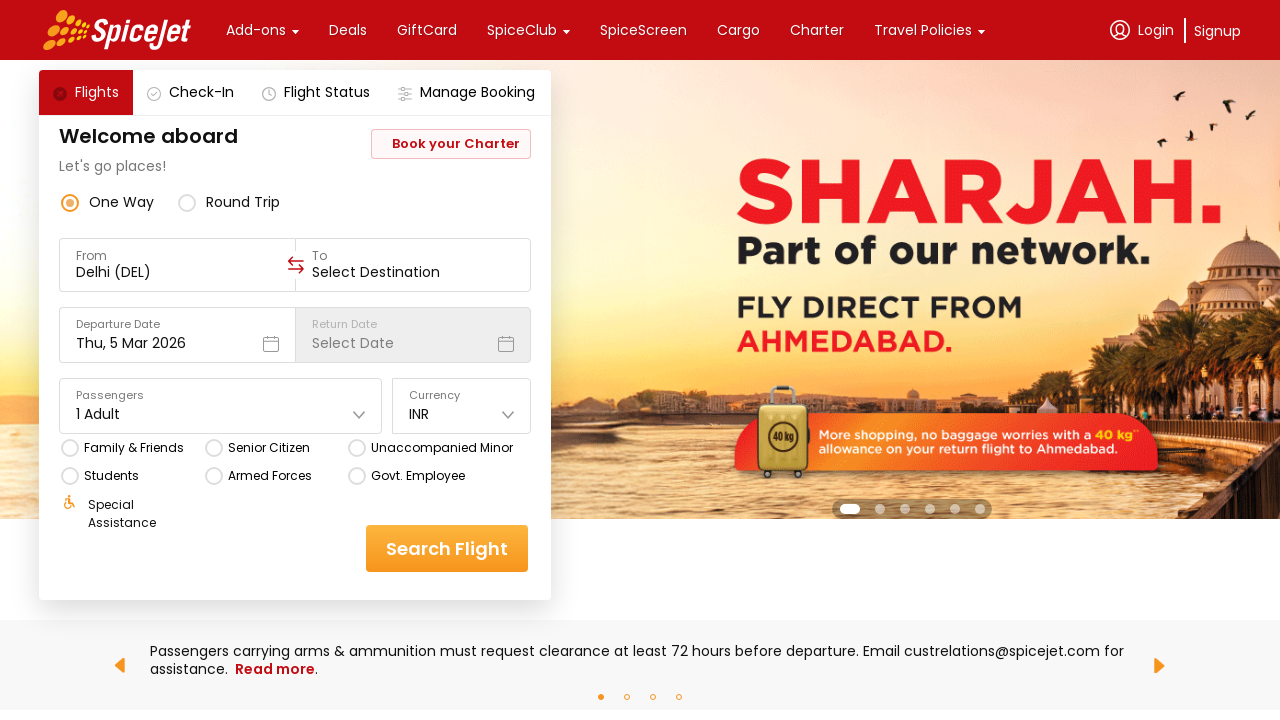

Navigated to SpiceJet website
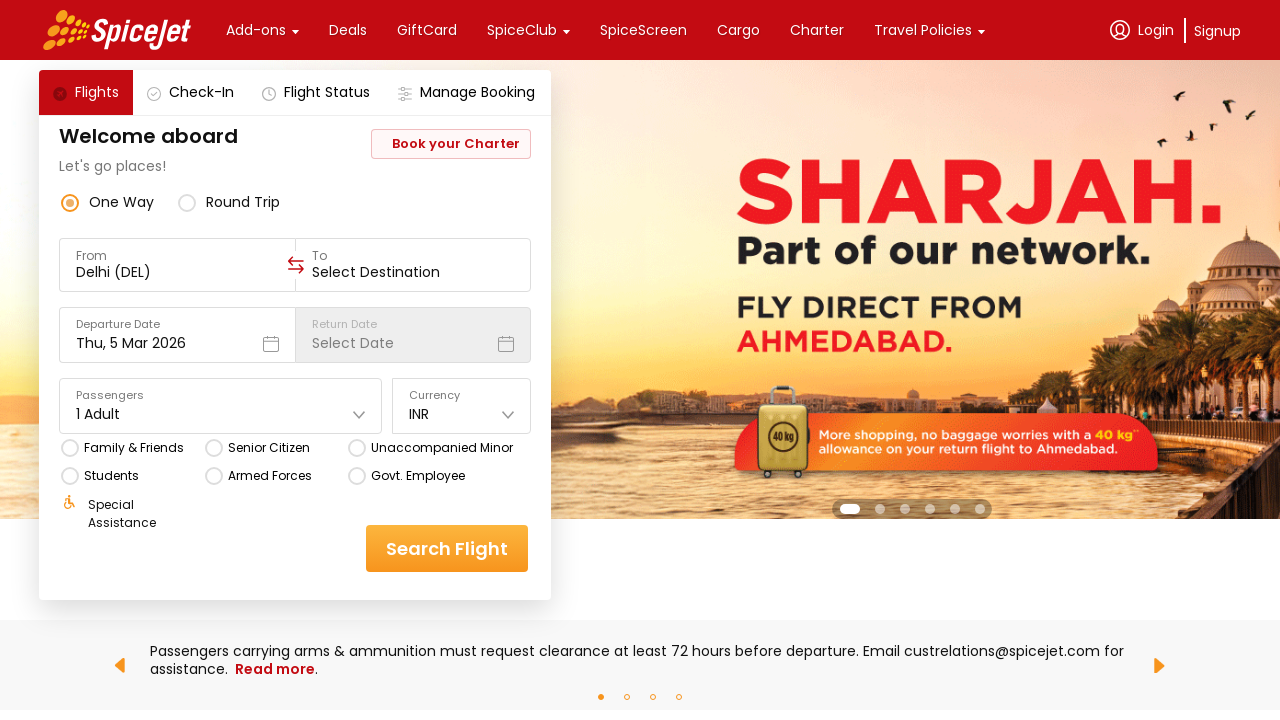

Located return date field
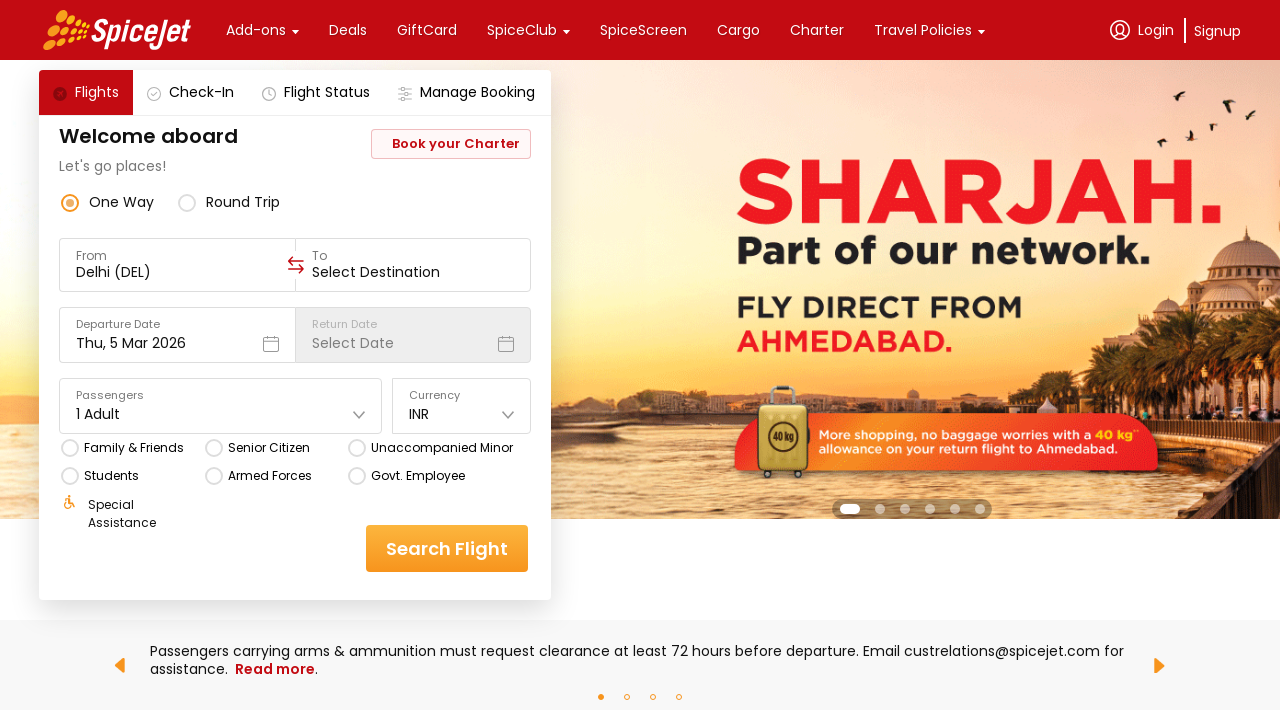

Retrieved return date style when disabled: font-family: inherit;
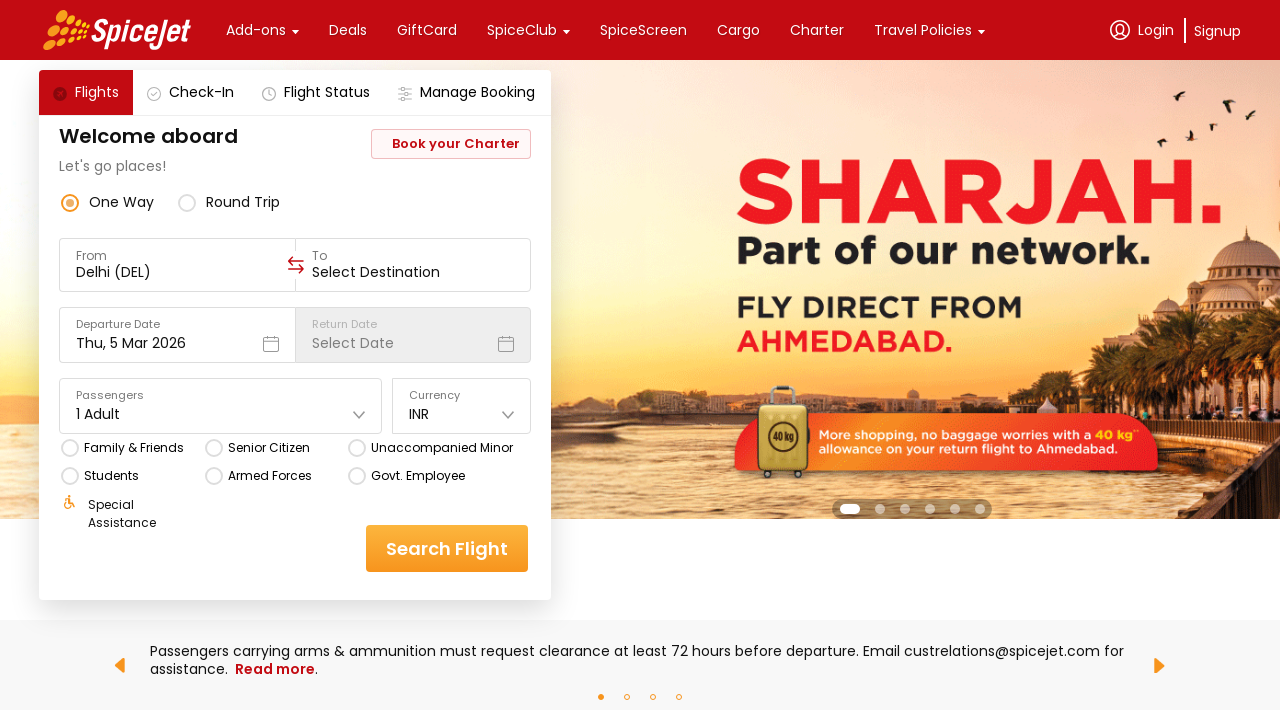

Clicked on round trip option at (243, 202) on xpath=//div[contains(text(),'round trip')]
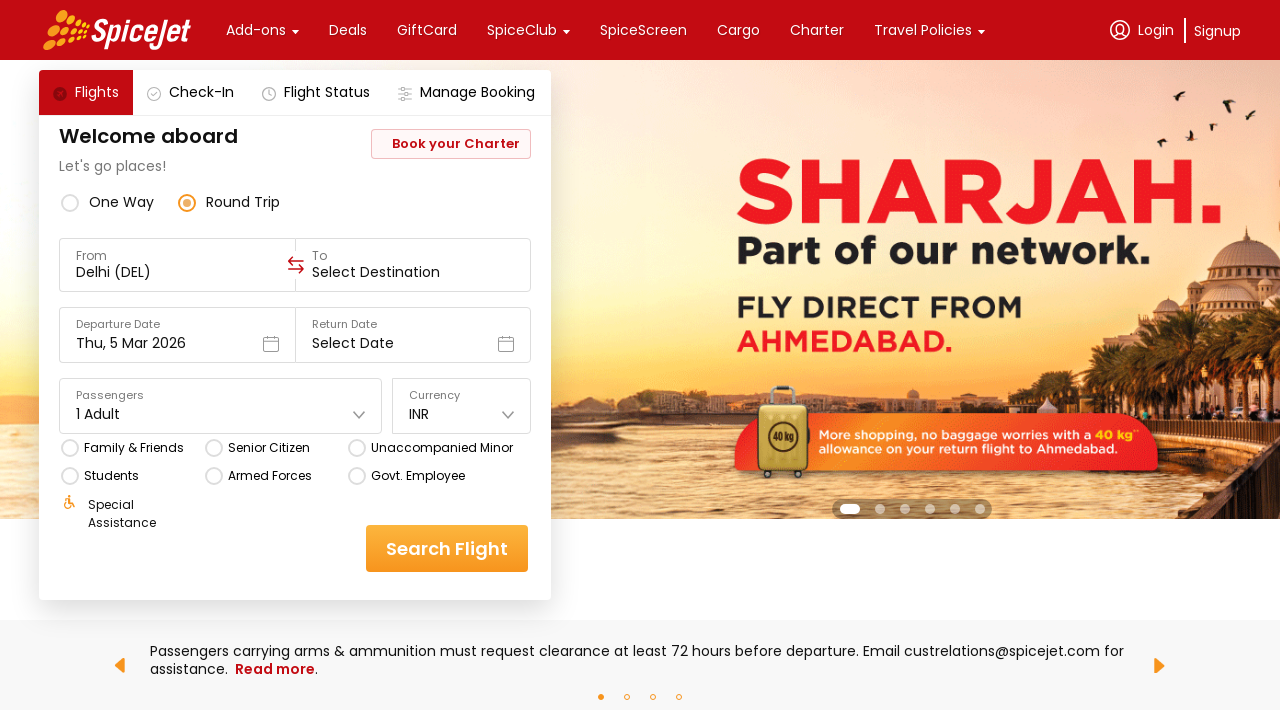

Retrieved return date style when enabled: font-family: inherit; opacity: 1;
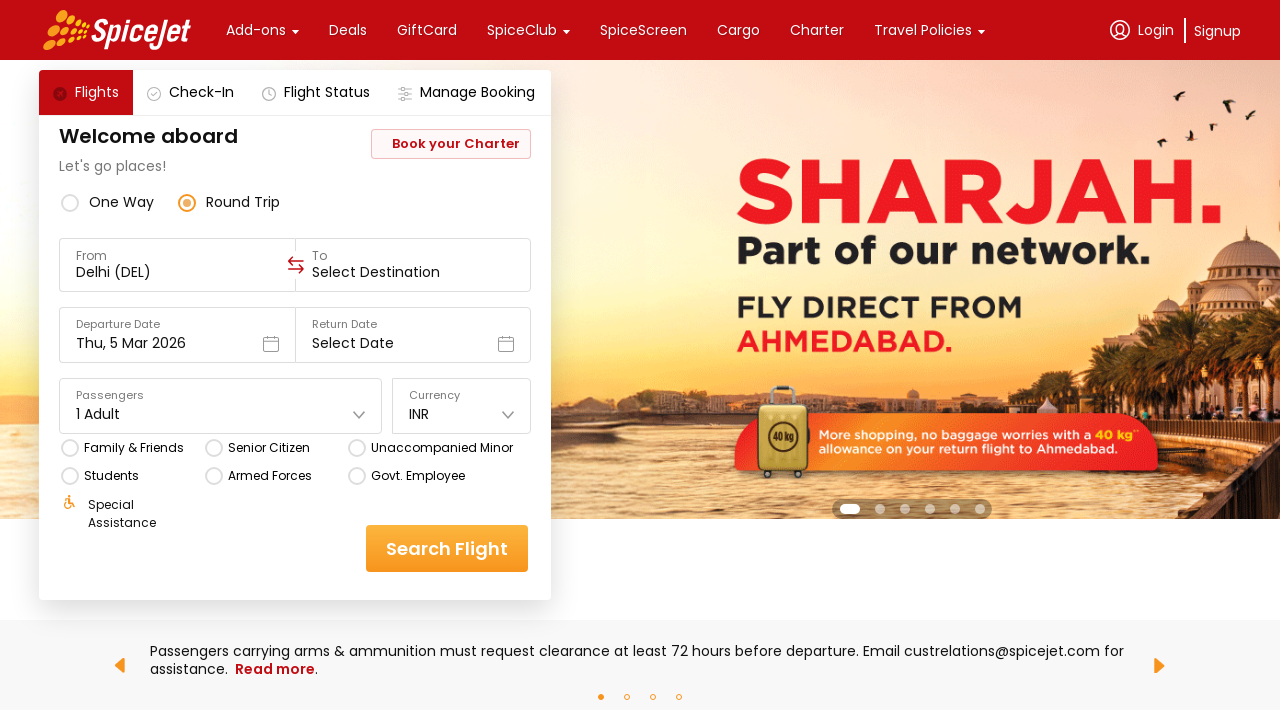

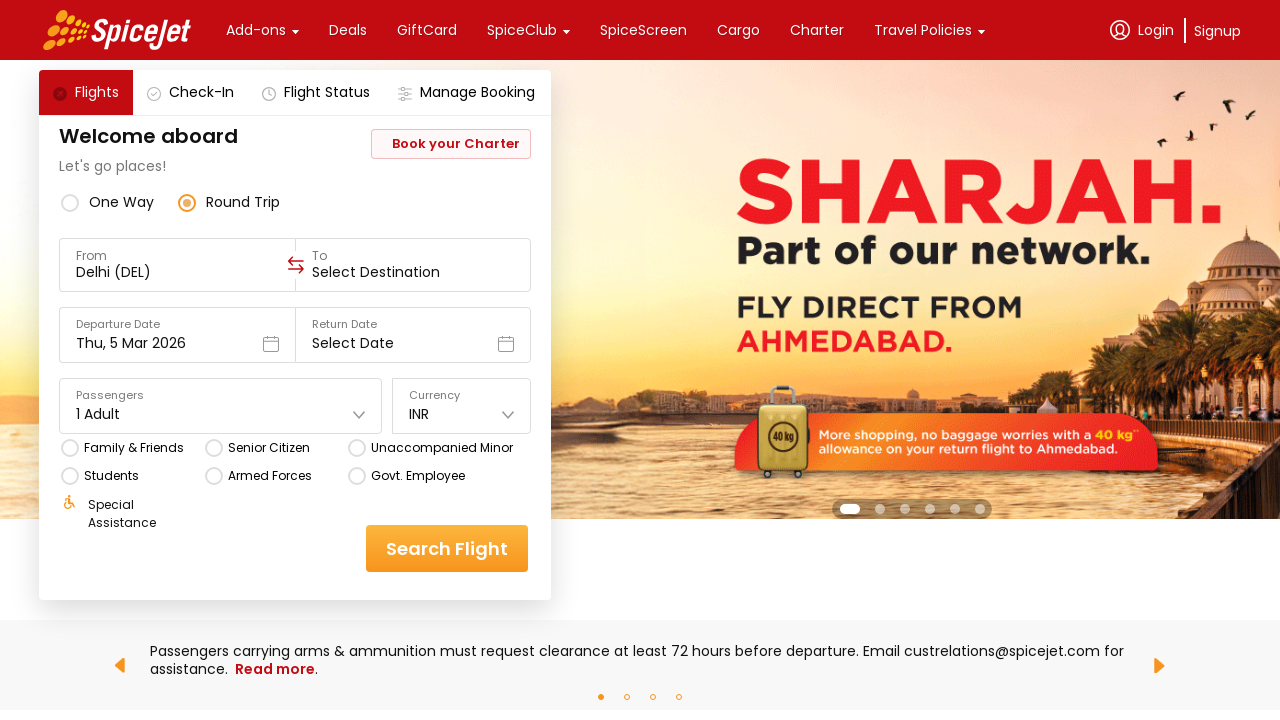